Navigates to Greens Technology course page and performs nested mouseover actions on Courses menu and then Data Warehousing submenu

Starting URL: http://greenstech.in/selenium-course-content.html

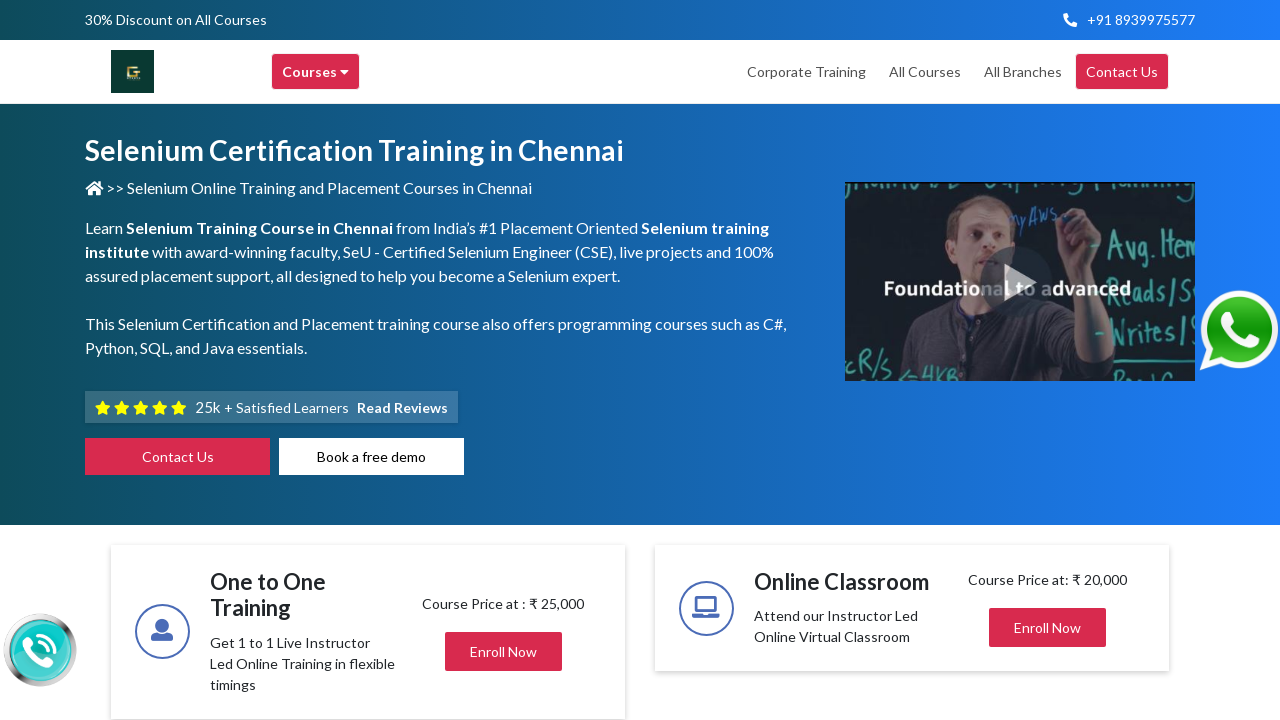

Navigated to Greens Technology Selenium course page
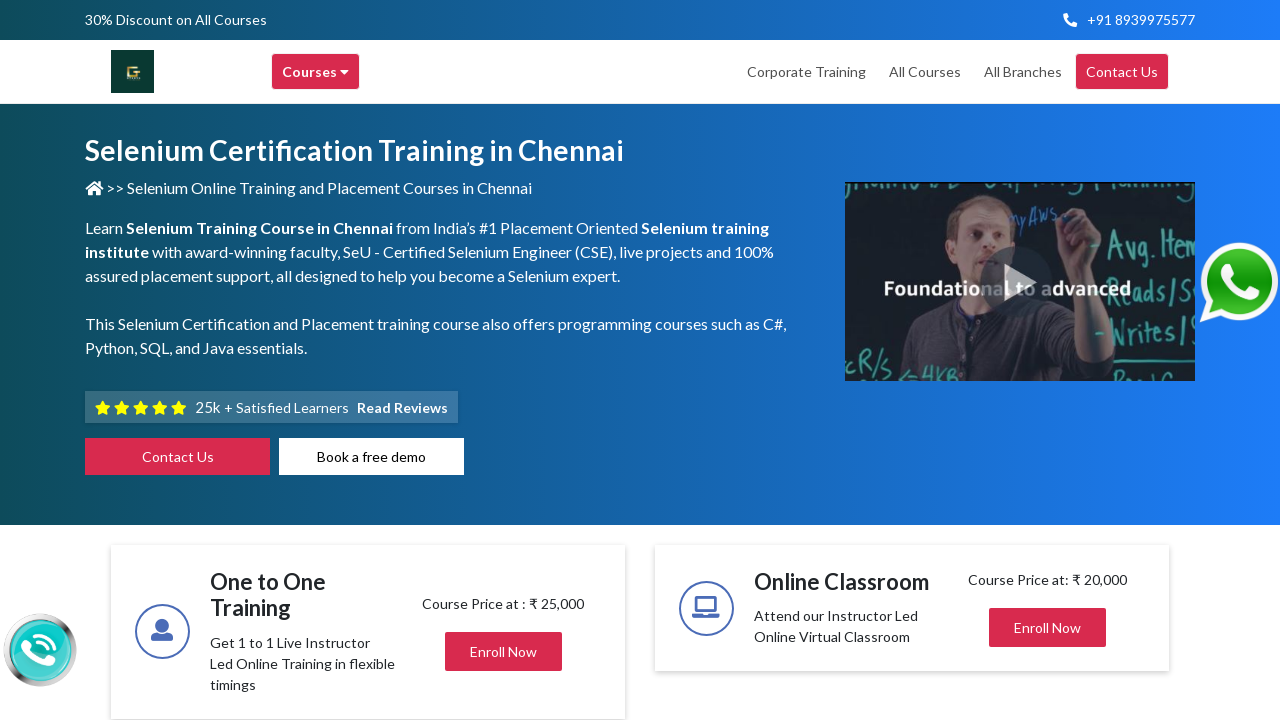

Hovered over Courses menu item at (316, 72) on div:text('Courses ')
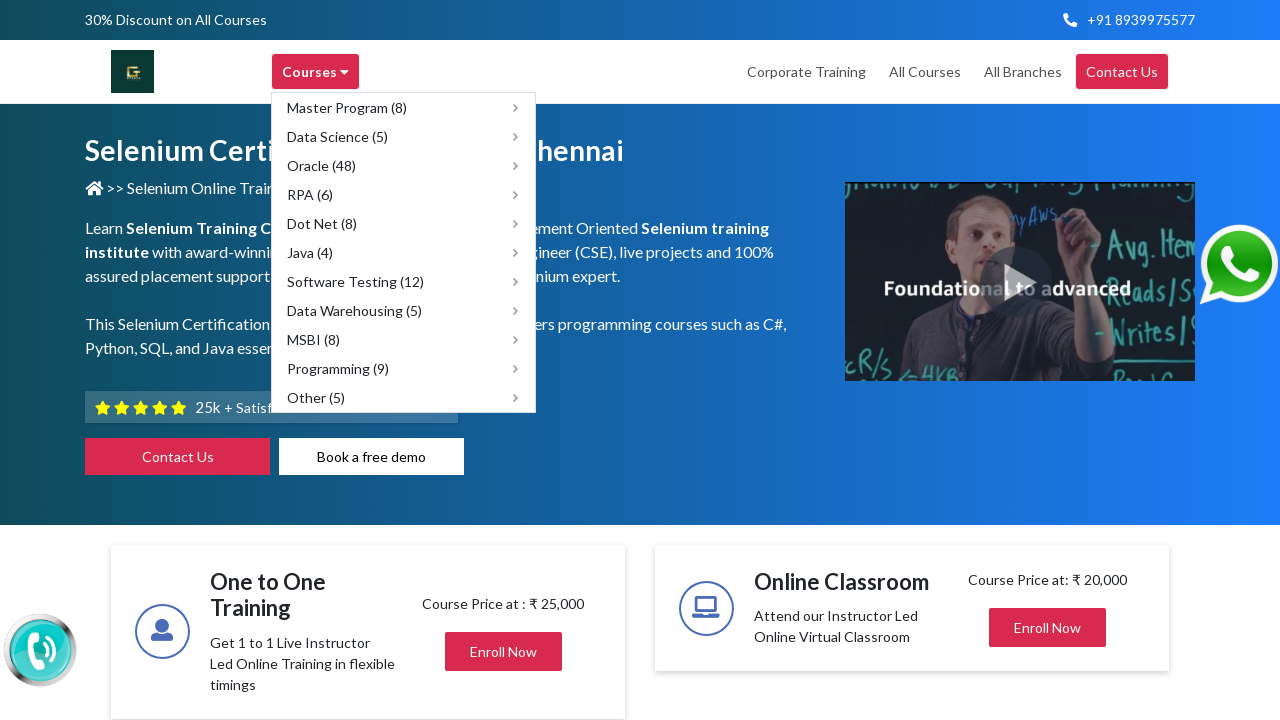

Hovered over Data Warehousing submenu item at (354, 310) on span:text('Data Warehousing (5)')
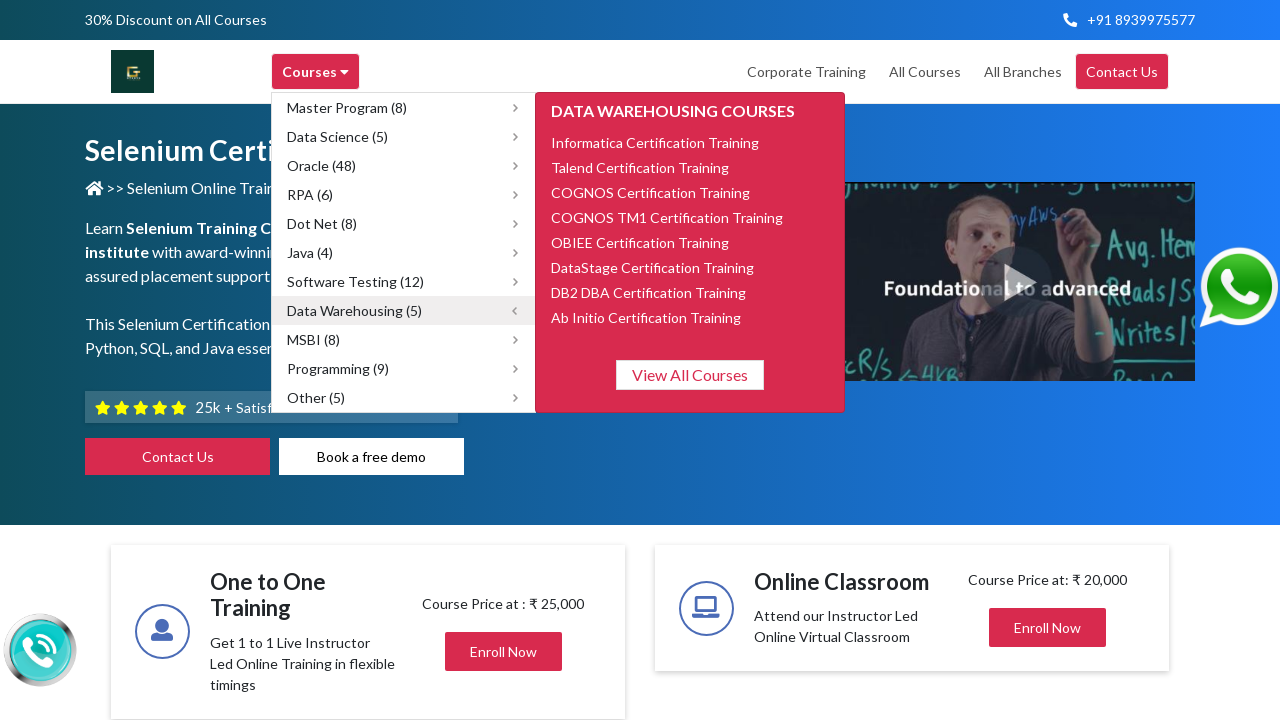

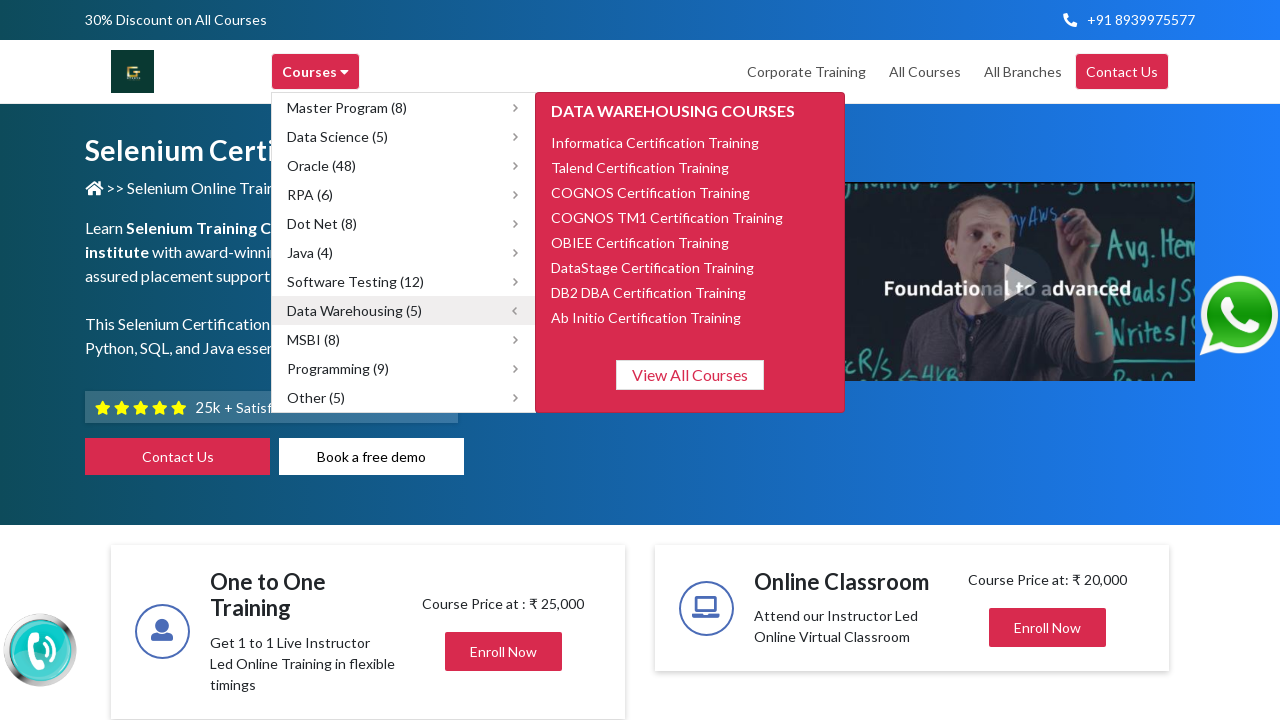